Tests dropdown functionality on the SpiceJet booking website by selecting a currency option from the currency dropdown using index selection.

Starting URL: https://book.spicejet.com

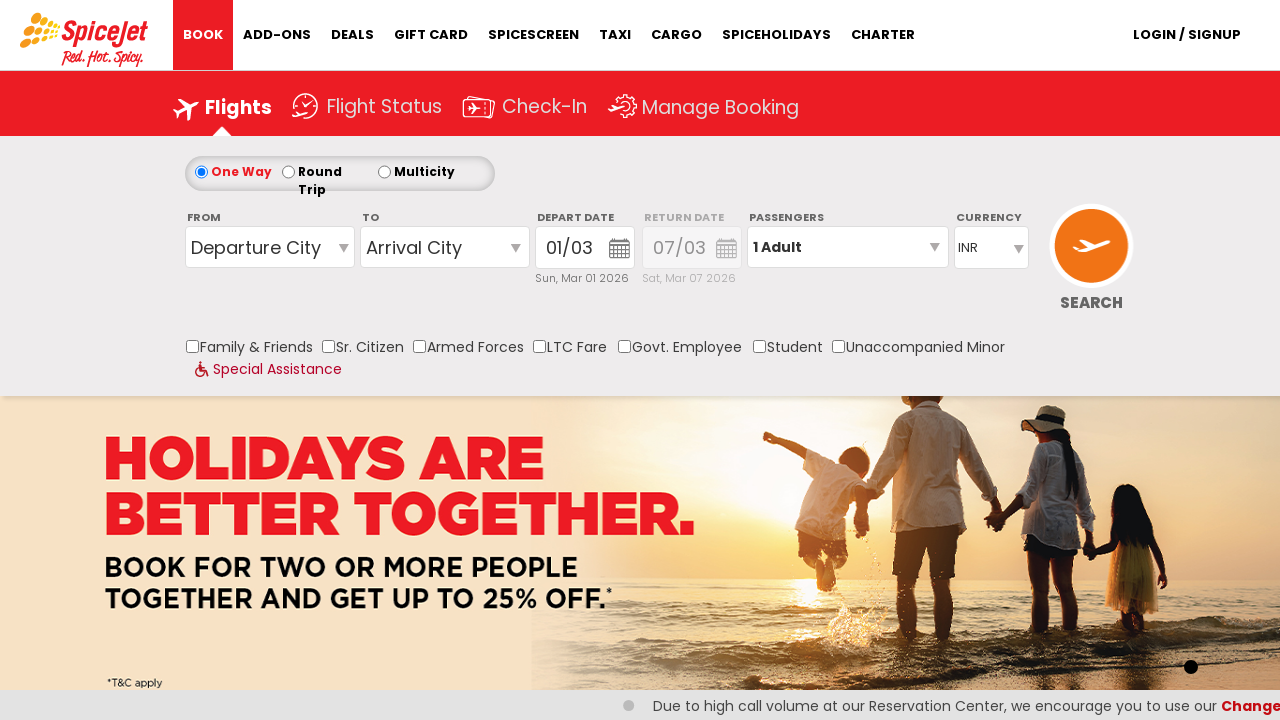

Waited for currency dropdown to be available
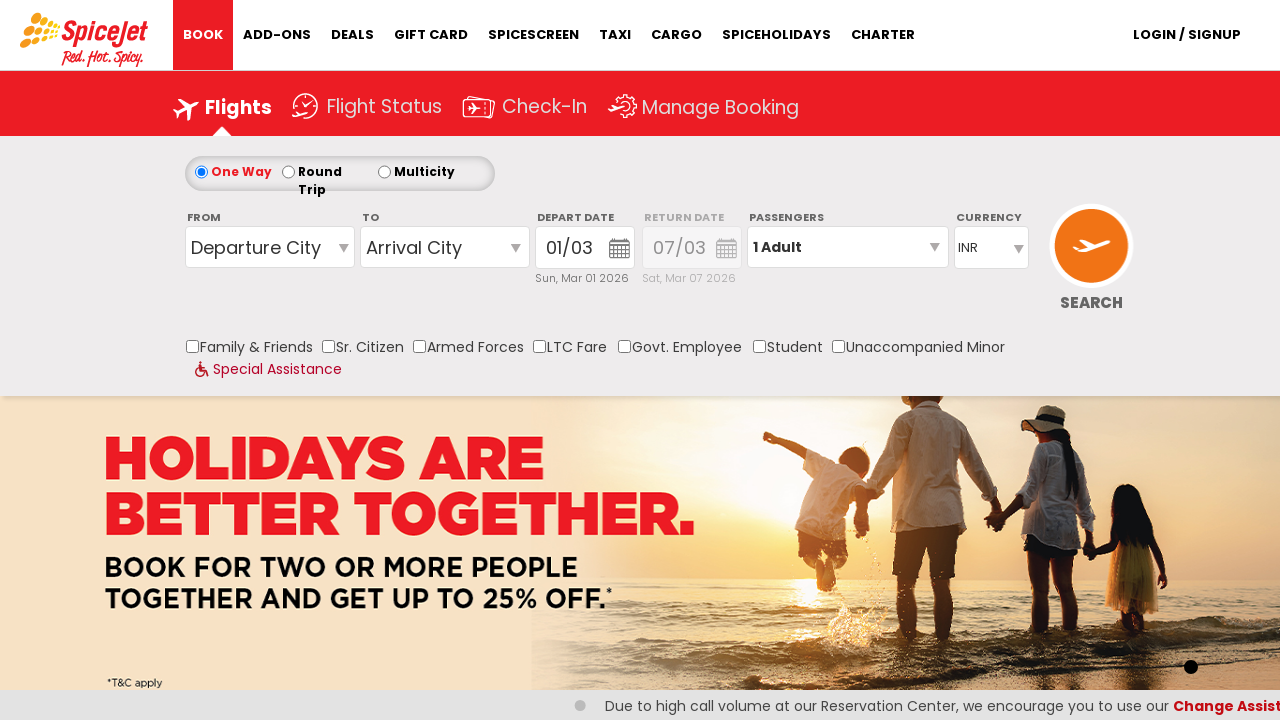

Selected 4th currency option (index 3) from dropdown on select[id*='DropDownListCurrency']
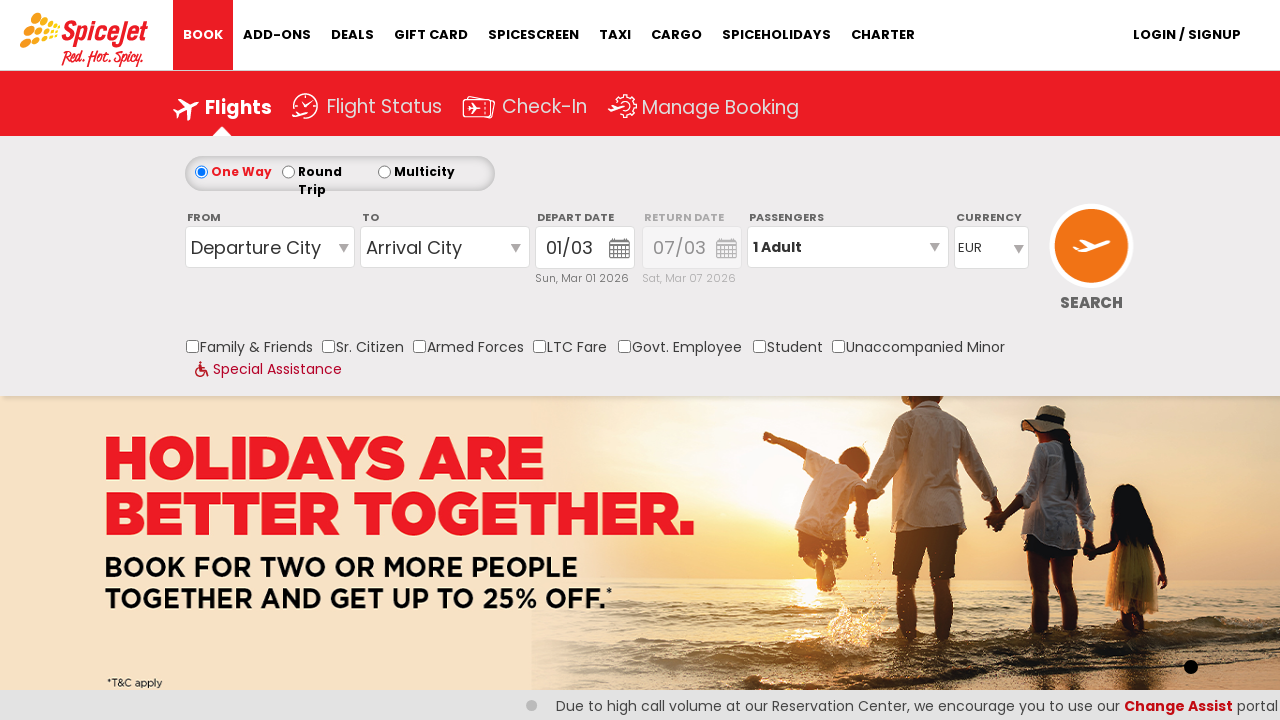

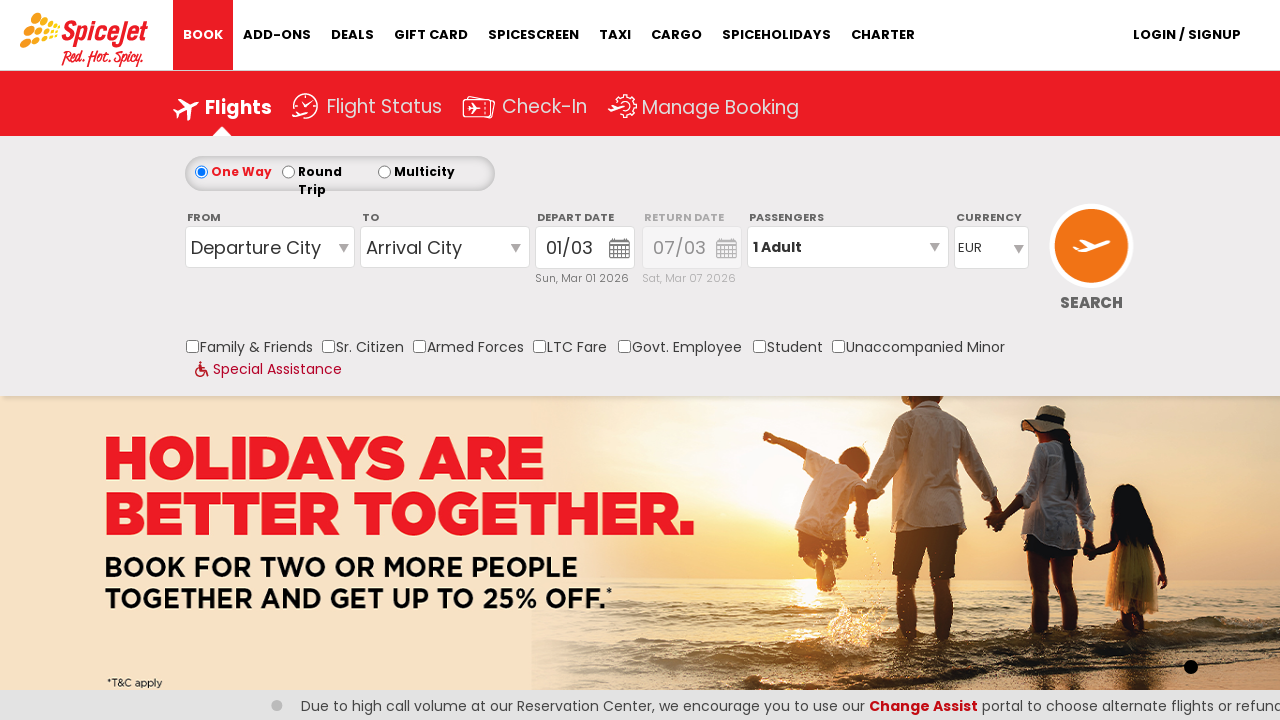